Clicks on a side menu toggle button and verifies subcategory item becomes hidden

Starting URL: https://bookbox.ch/categories/B%C3%BCcher

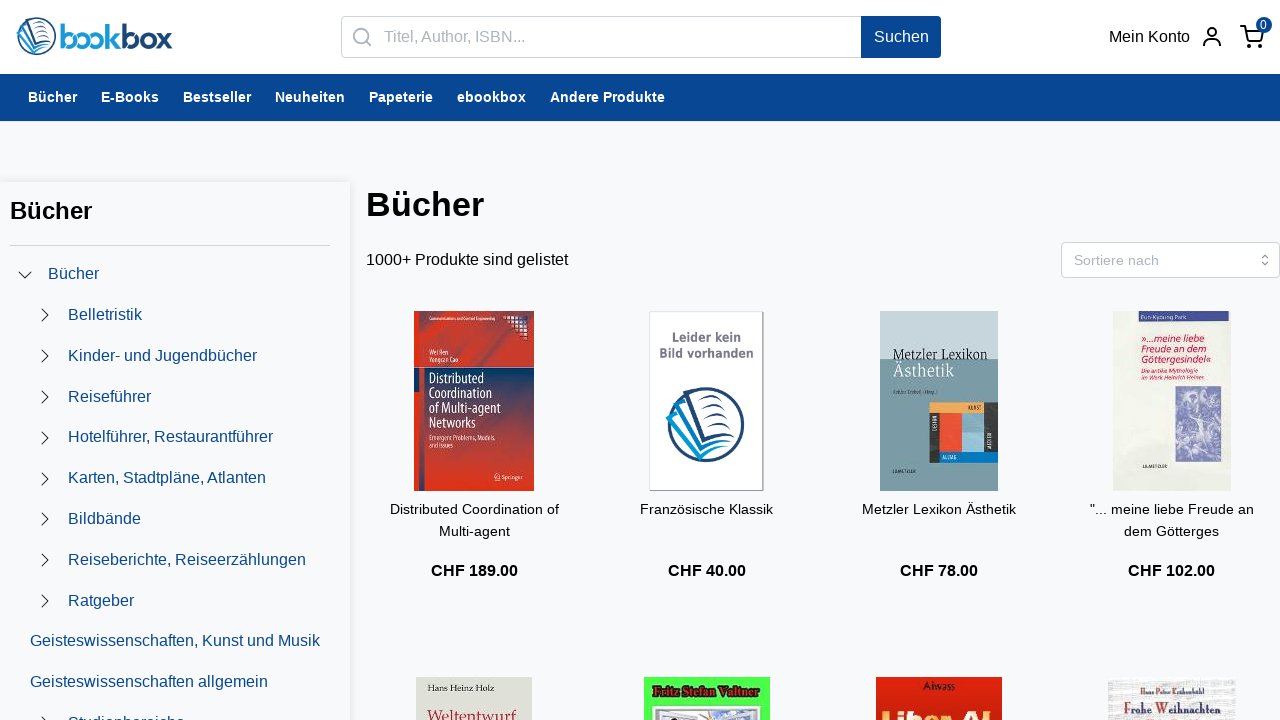

Clicked side menu toggle button to collapse subcategory at (25, 275) on .mantine-1avyp1d > .mantine-UnstyledButton-root >> nth=0
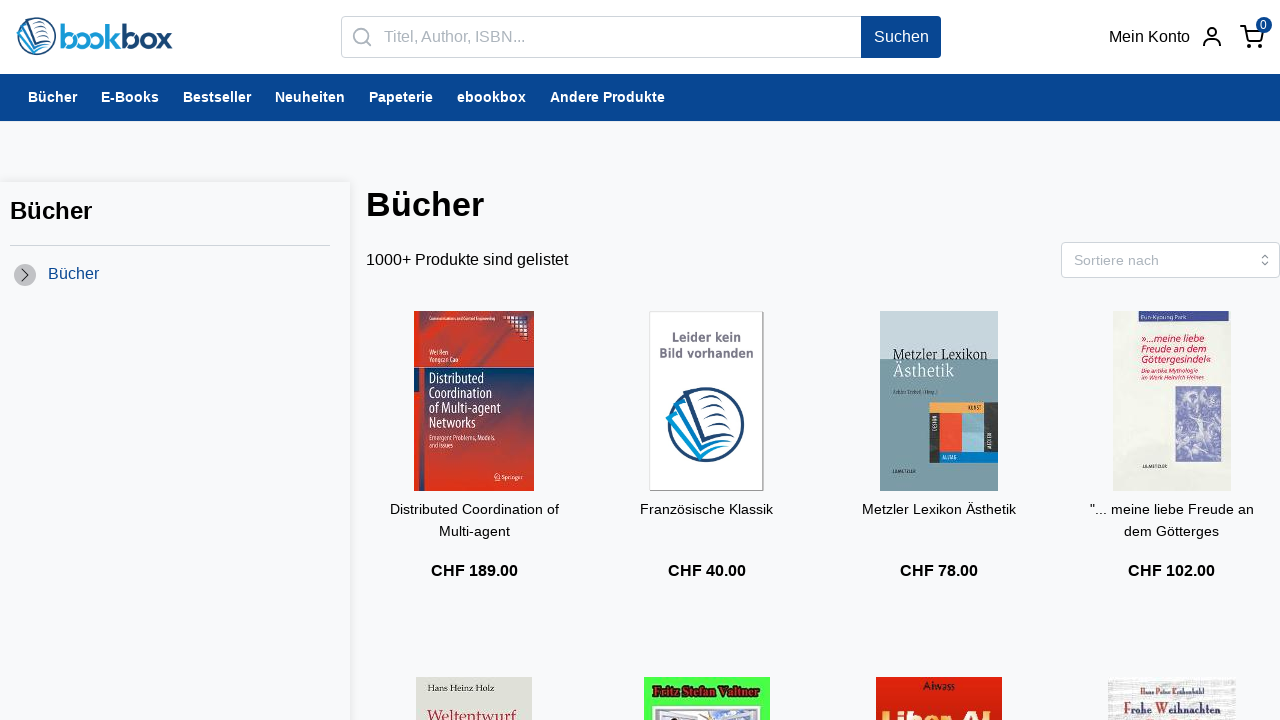

Waited 500ms for collapse animation to complete
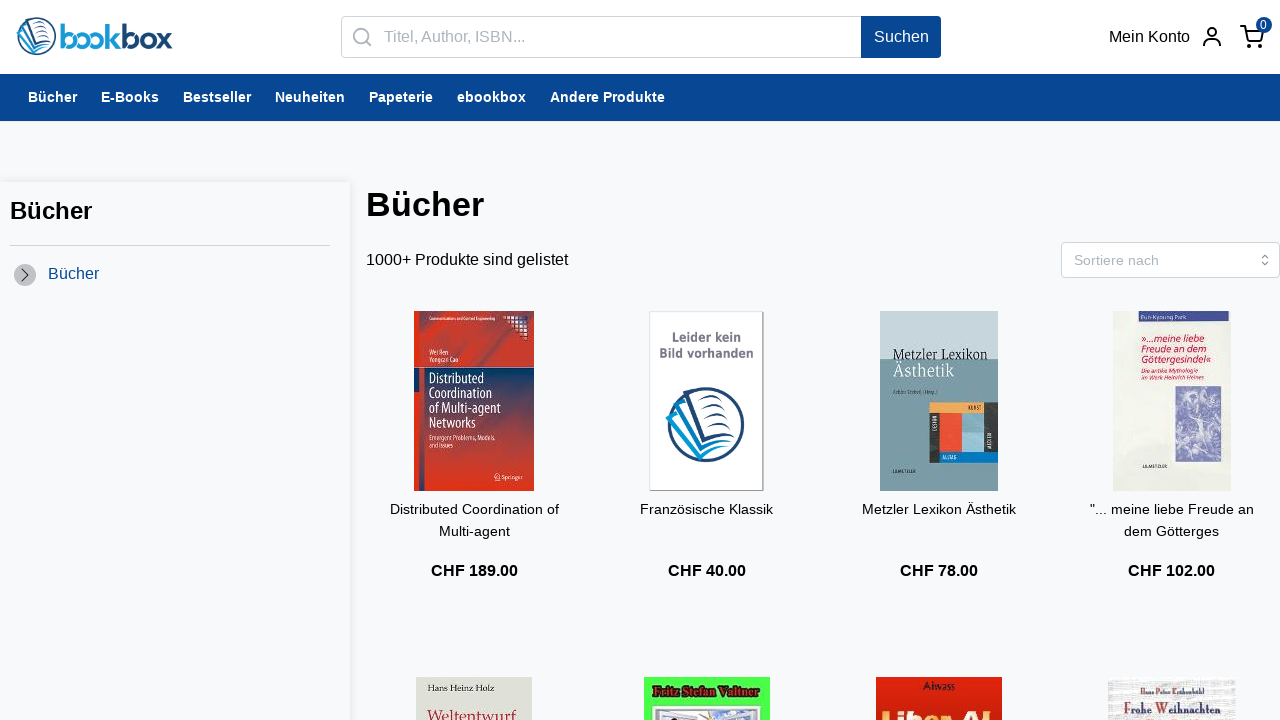

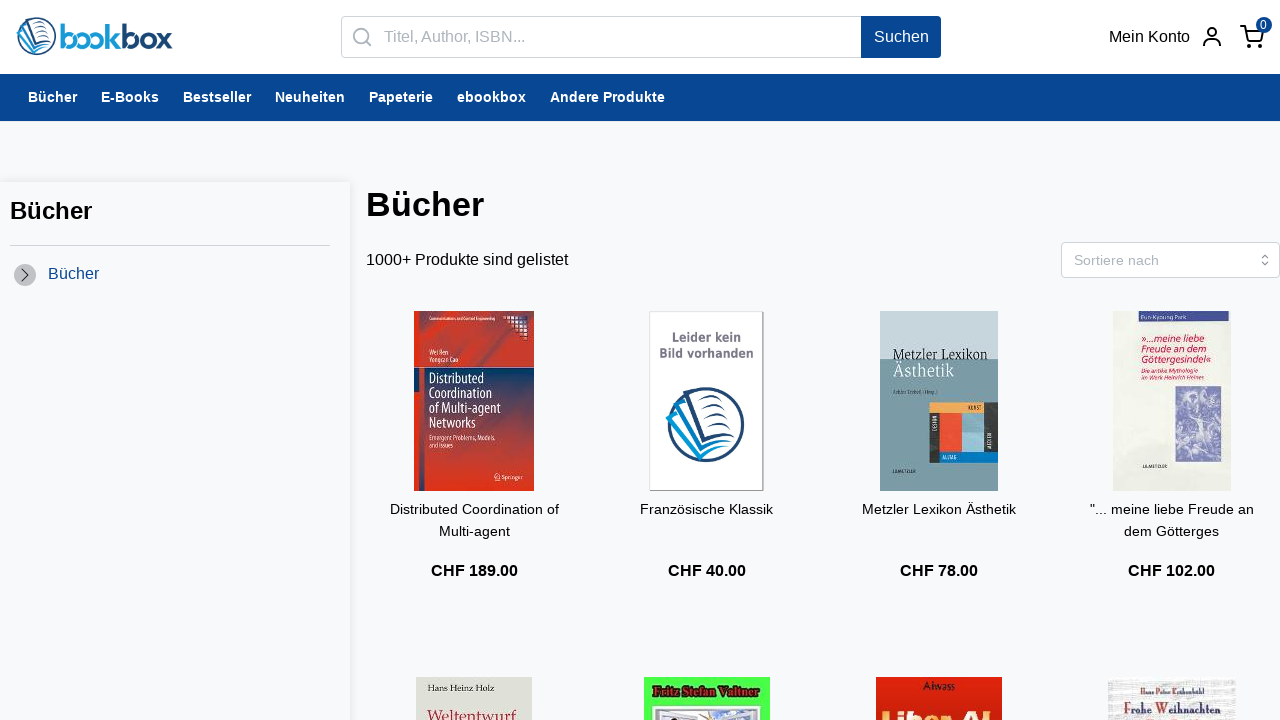